Tests the registration of a pet donation point by filling out a form with name, email, CEP (postal code), address number, address details, and pet type, then verifying successful submission.

Starting URL: https://petlov.vercel.app/signup

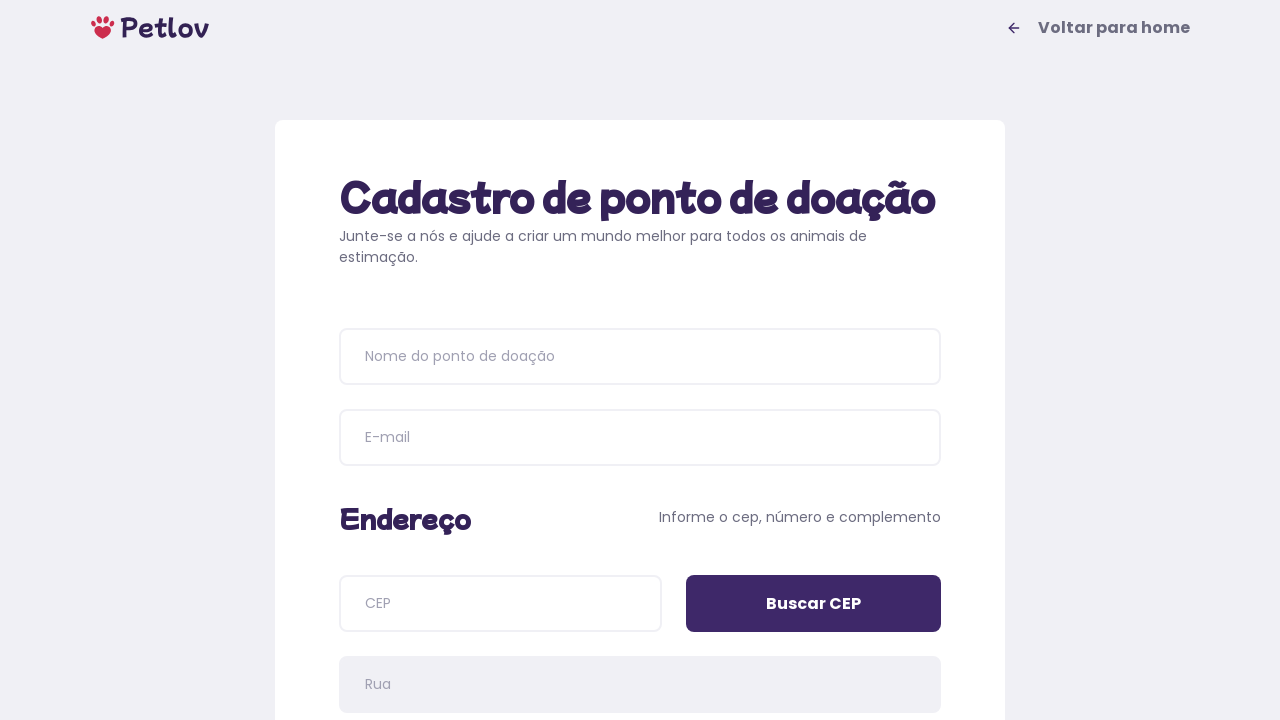

Waited for h1 heading to load
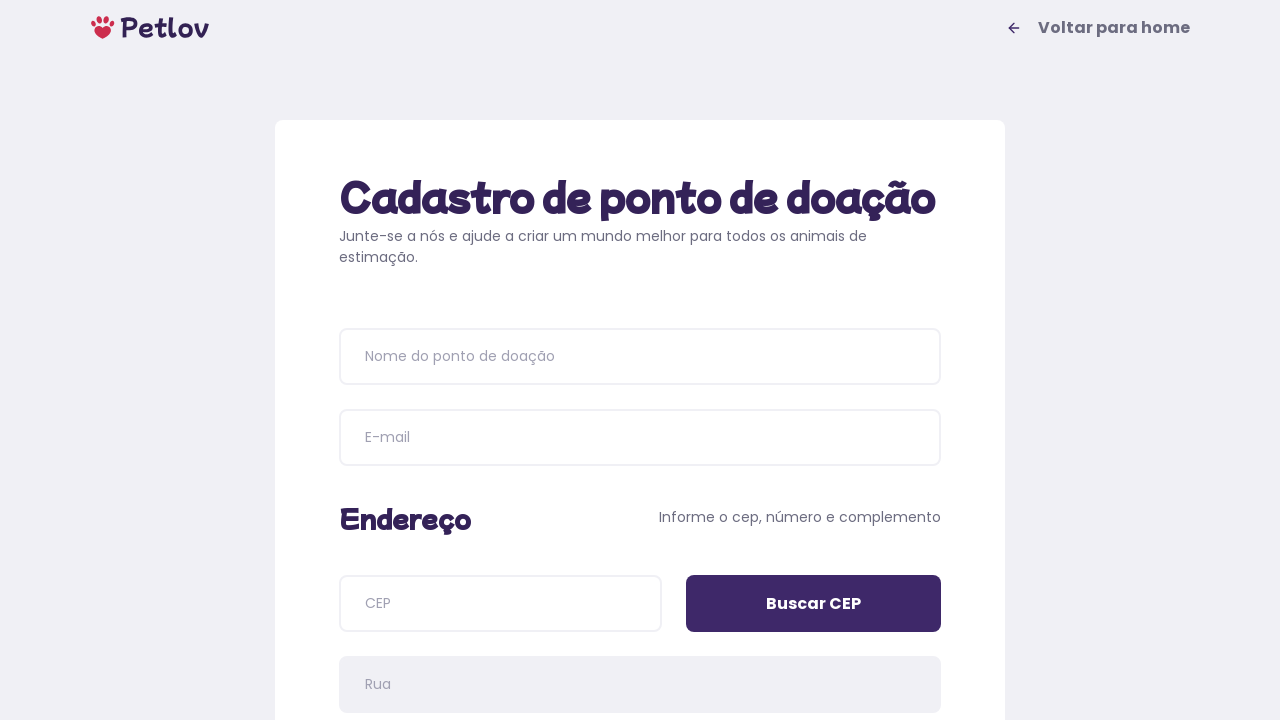

Verified page heading contains 'Cadastro de ponto de doação'
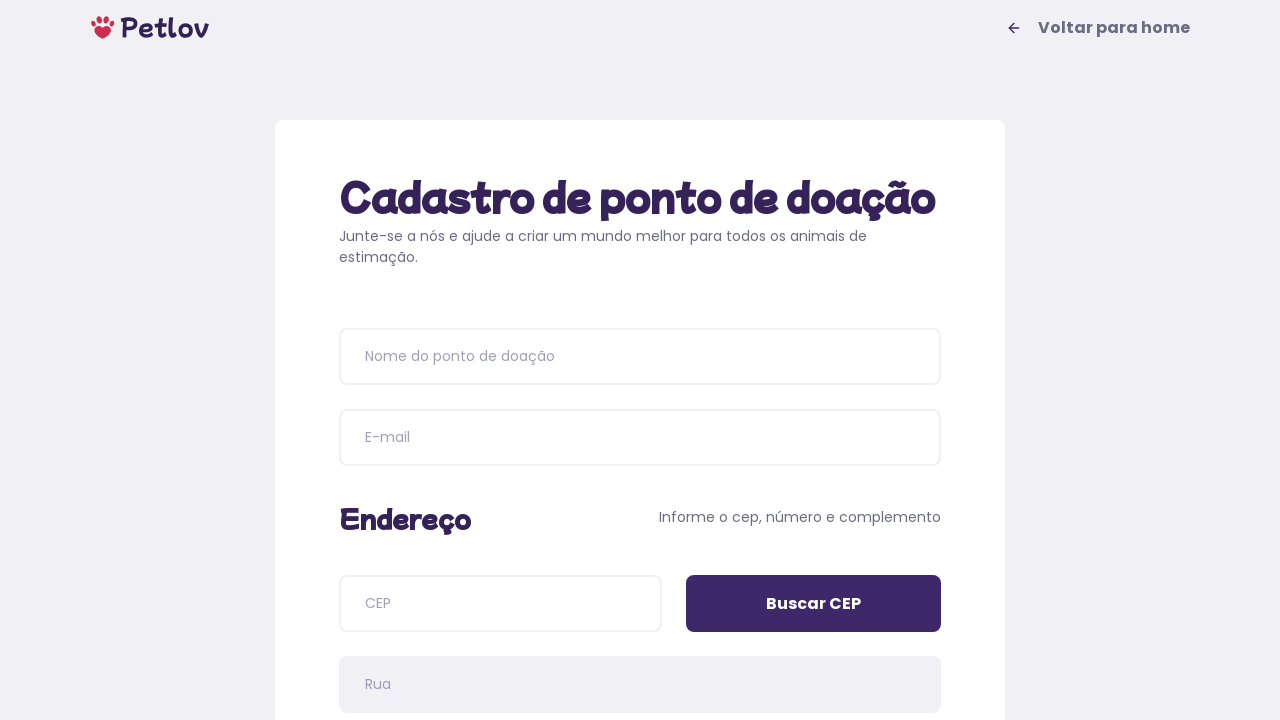

Filled donation point name with 'Estação Pet' on input[placeholder='Nome do ponto de doação']
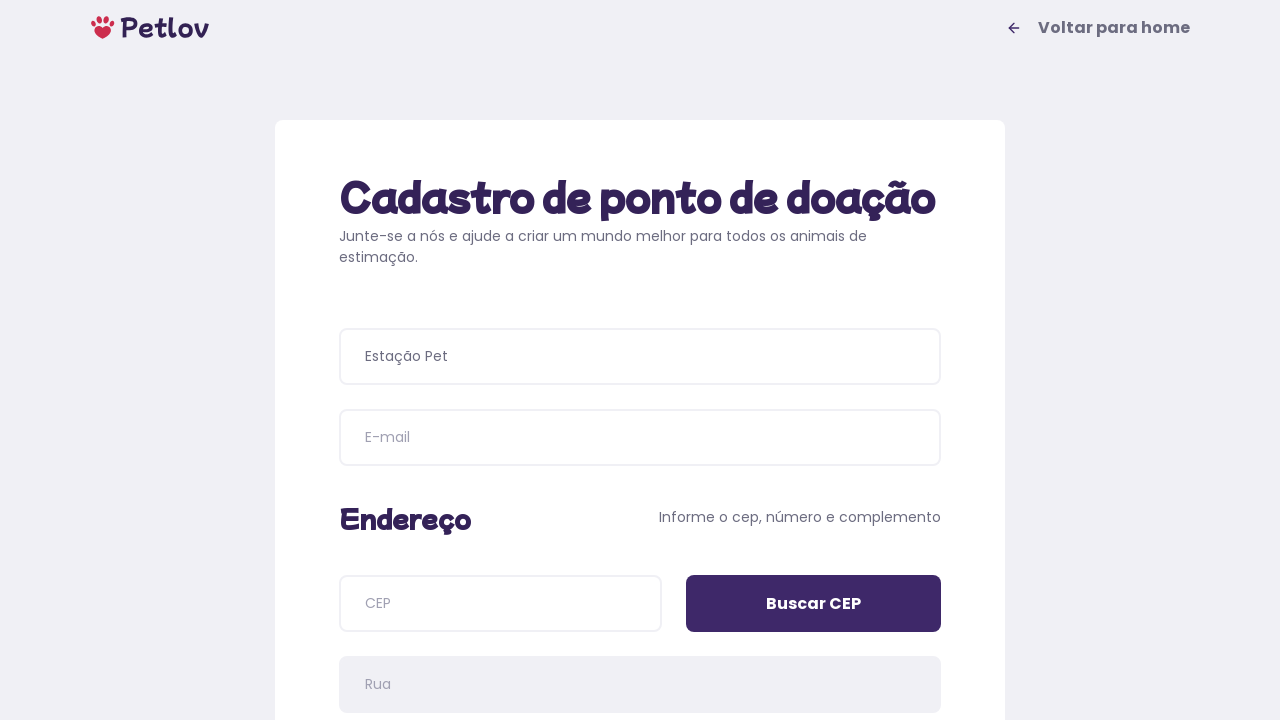

Filled email field with 'teste@point.com.br' on input[name='email']
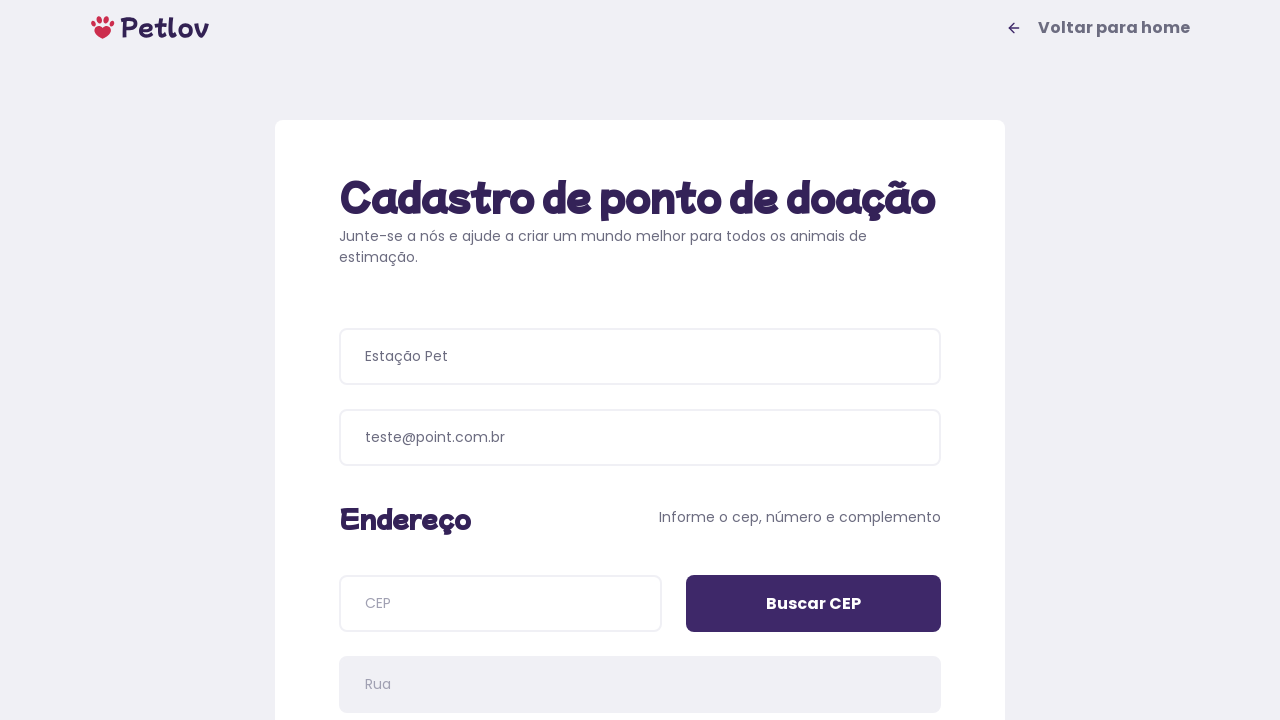

Filled CEP field with '04534011' on input[name='cep']
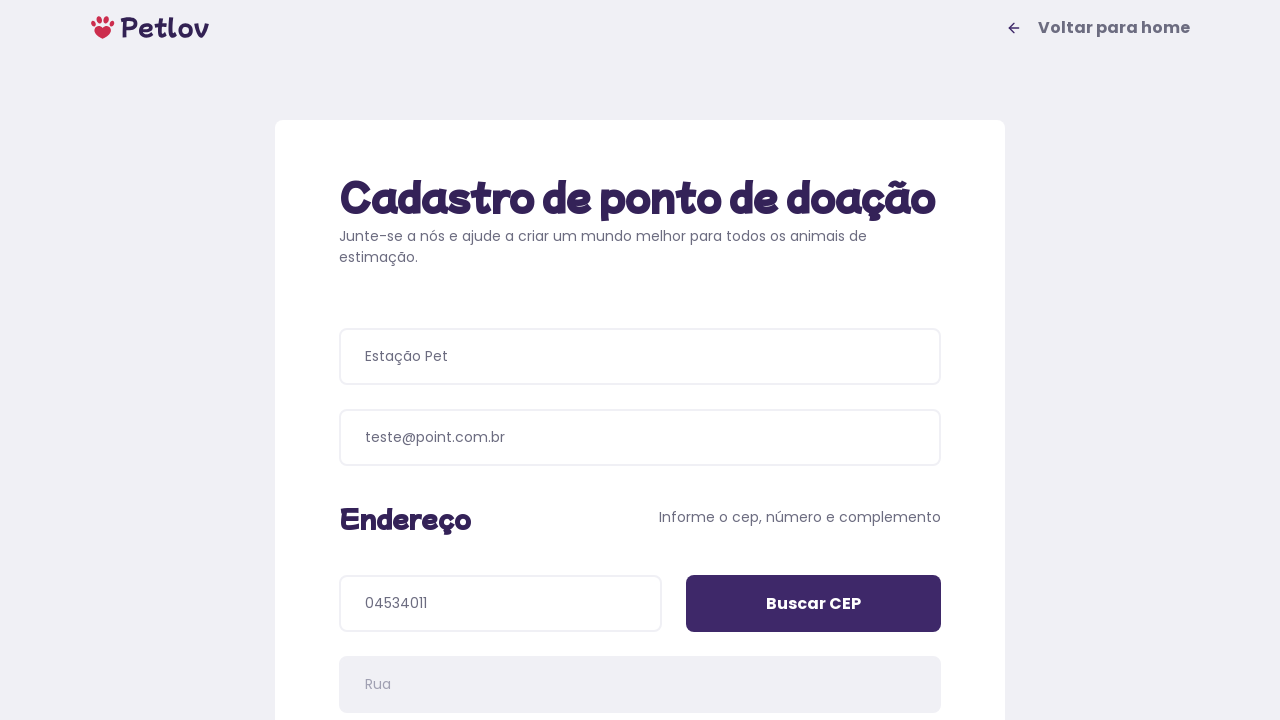

Clicked 'Buscar CEP' button to search postal code at (814, 604) on input[value='Buscar CEP']
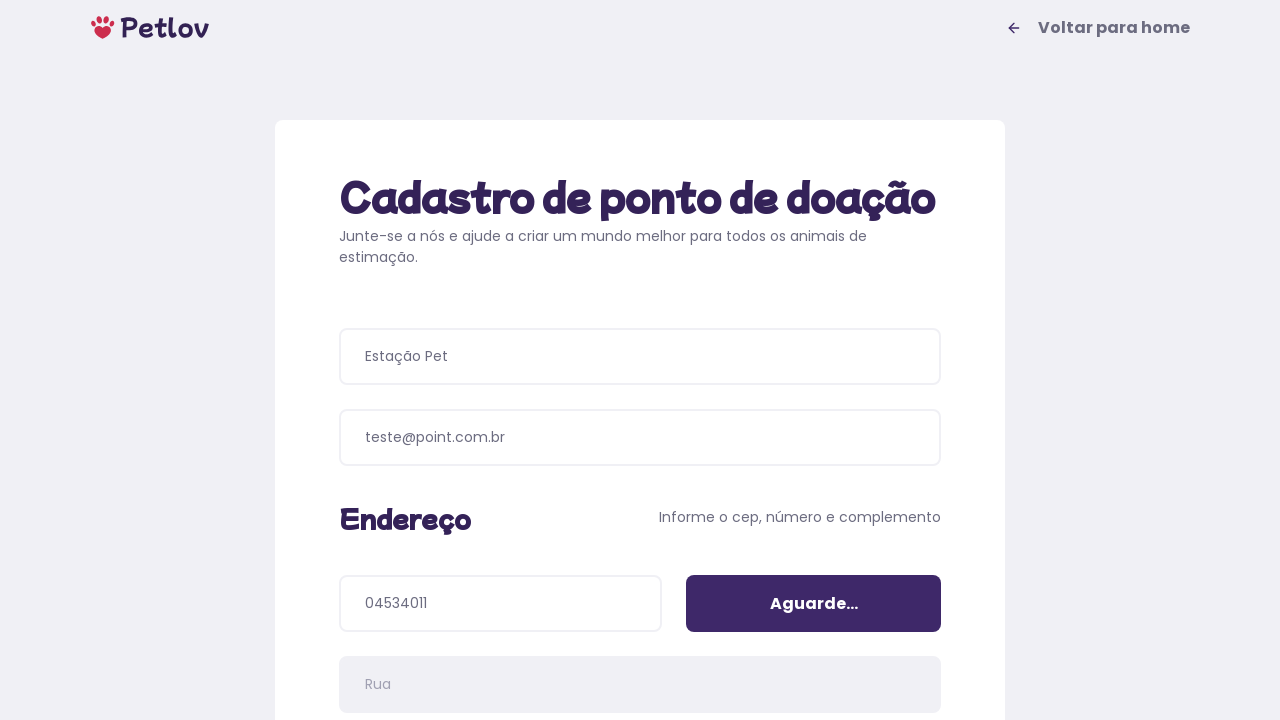

Filled address number field with '1000' on input[name='addressNumber']
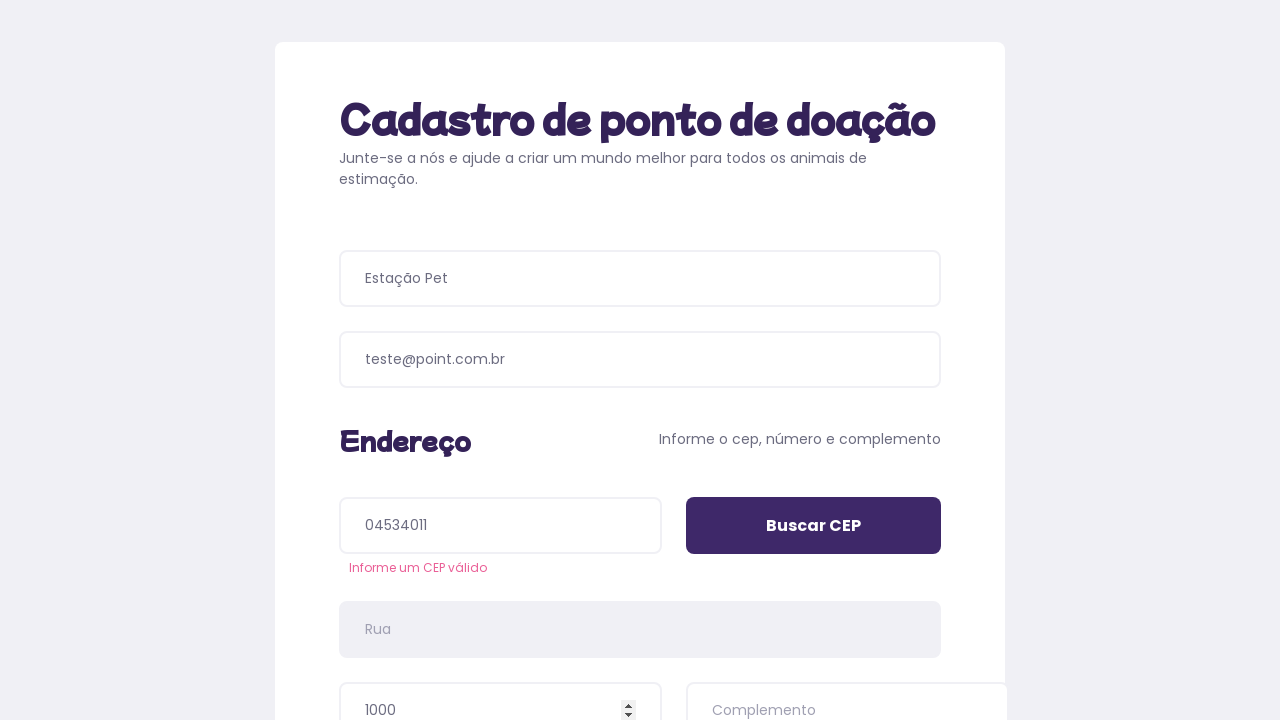

Filled address details field with 'Prédio Azul' on input[name='addressDetails']
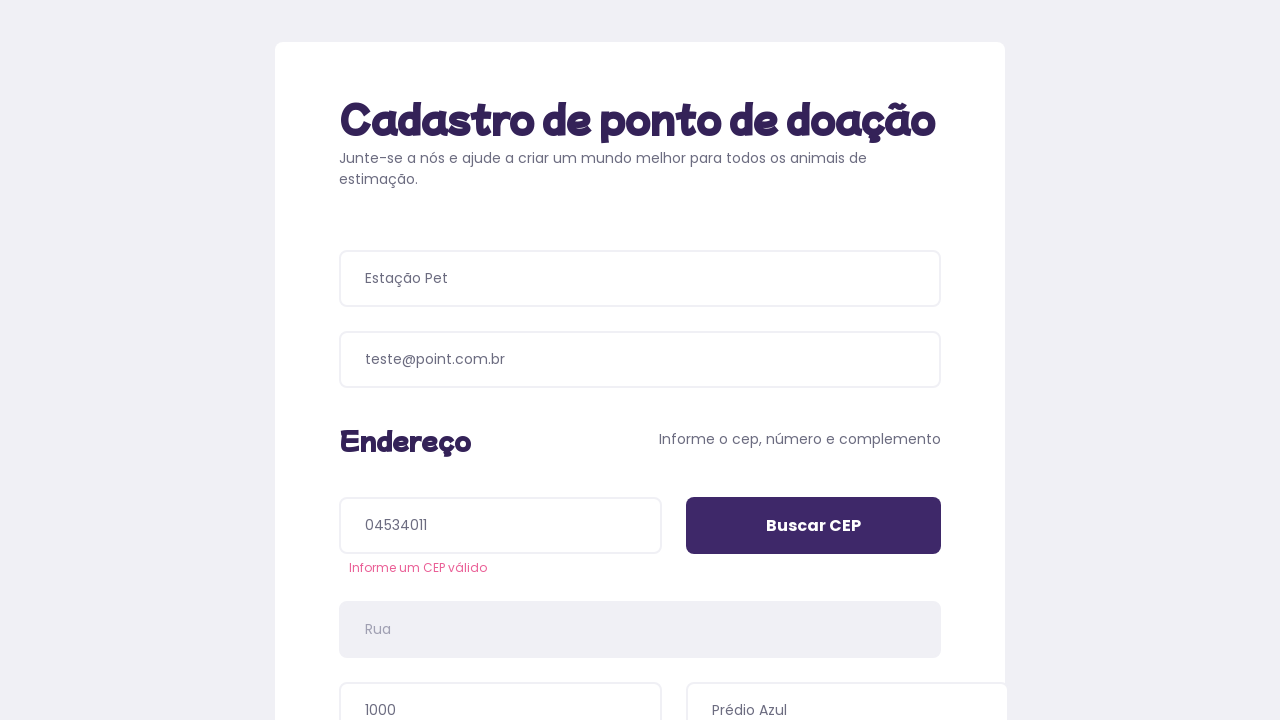

Selected 'Cachorros' pet type at (486, 390) on //span[text()="Cachorros"]/..
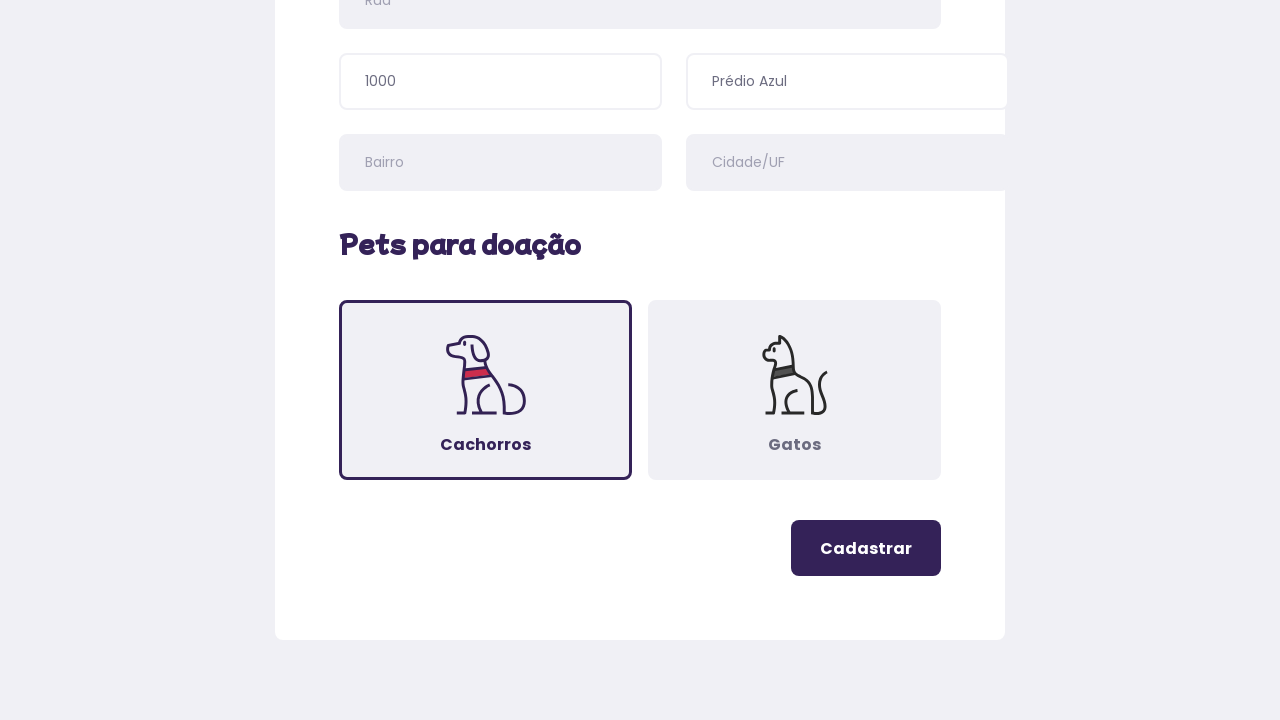

Clicked register button to submit form at (866, 548) on .button-register
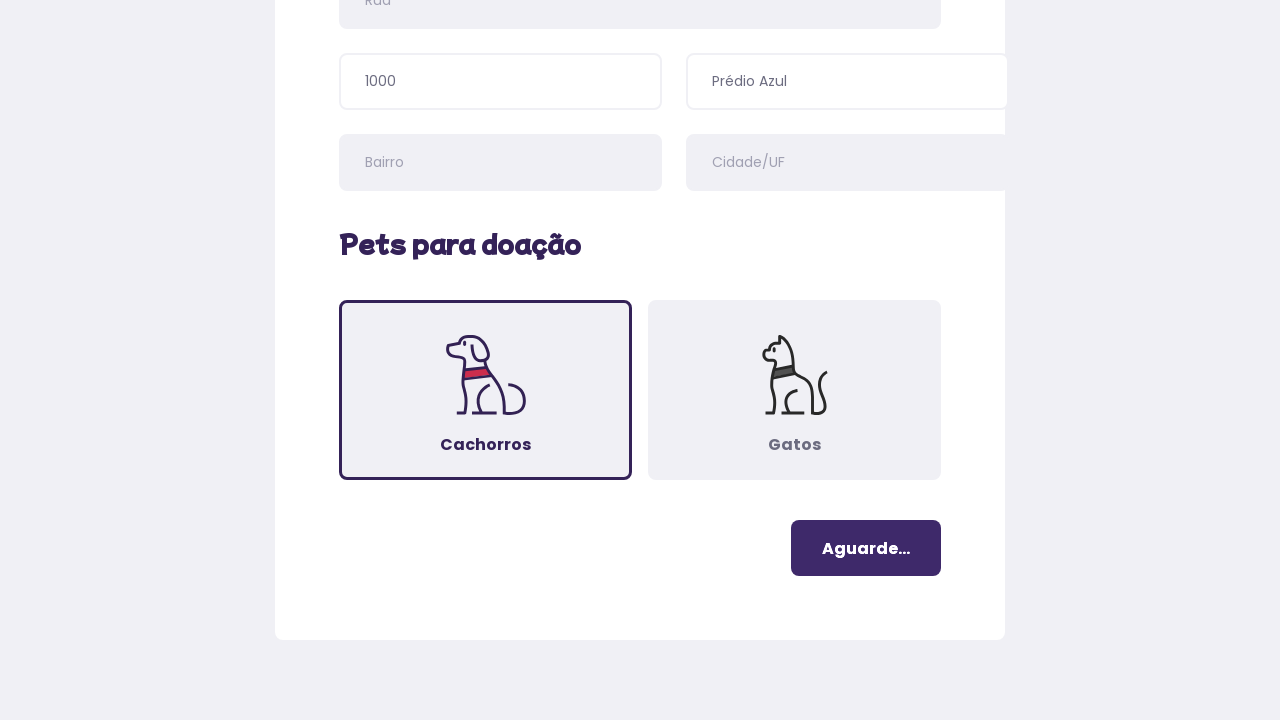

Waited for success message to appear
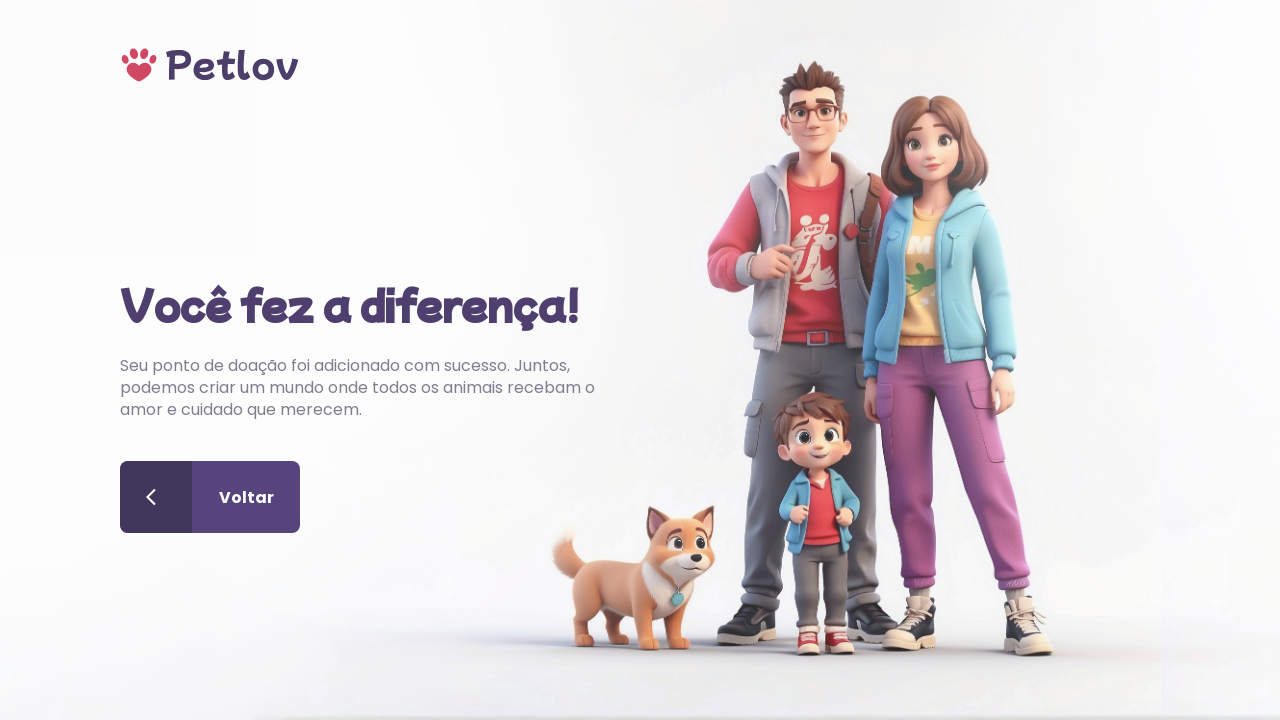

Retrieved success message text
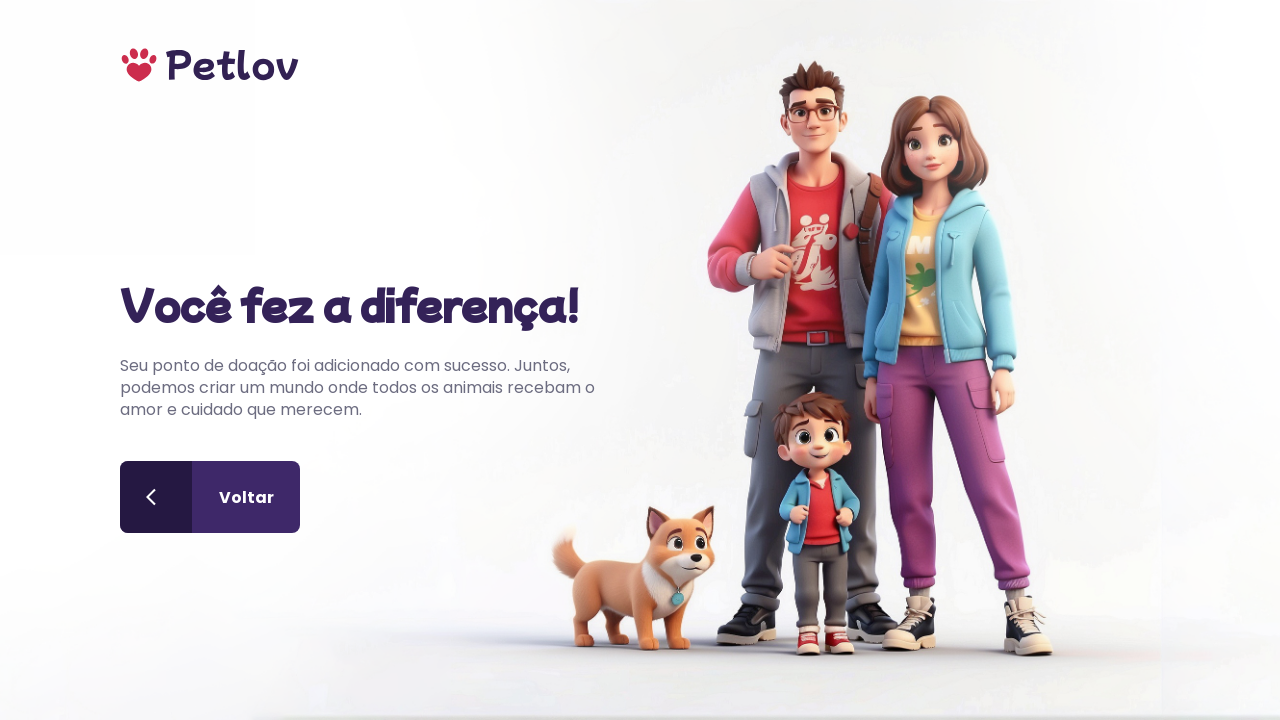

Verified success message contains 'Seu ponto de doação foi adicionado com sucesso'
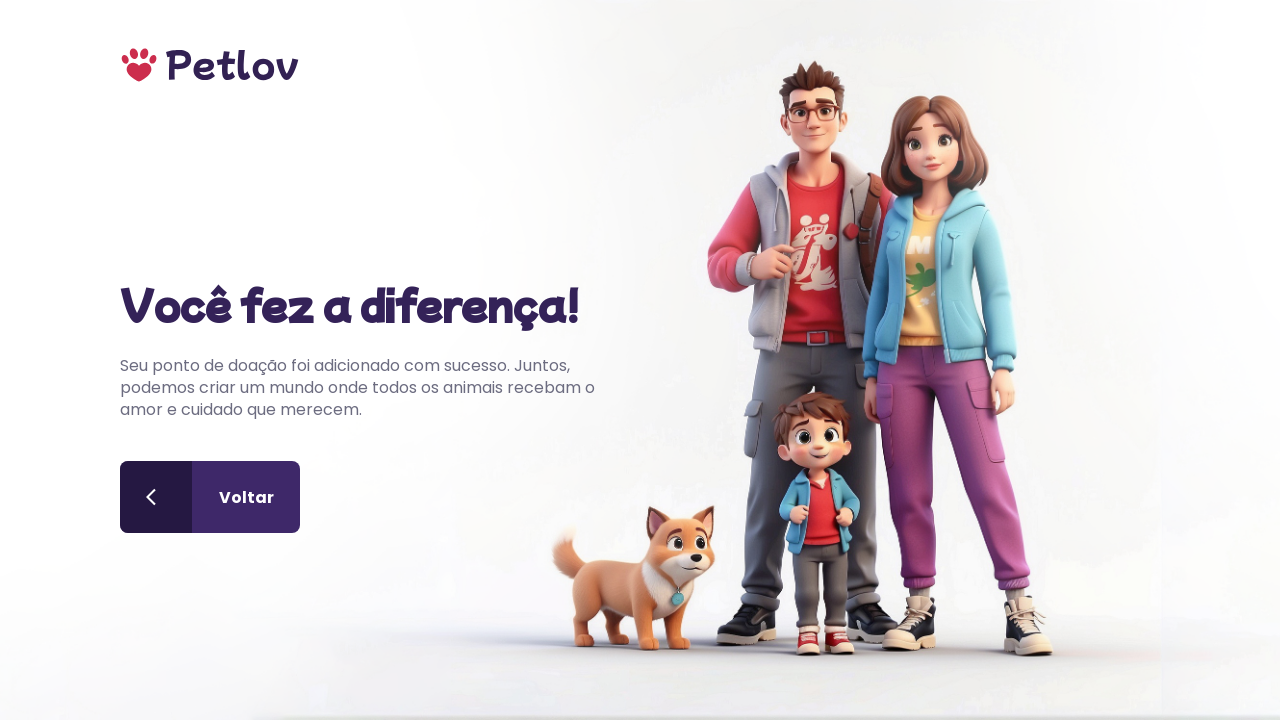

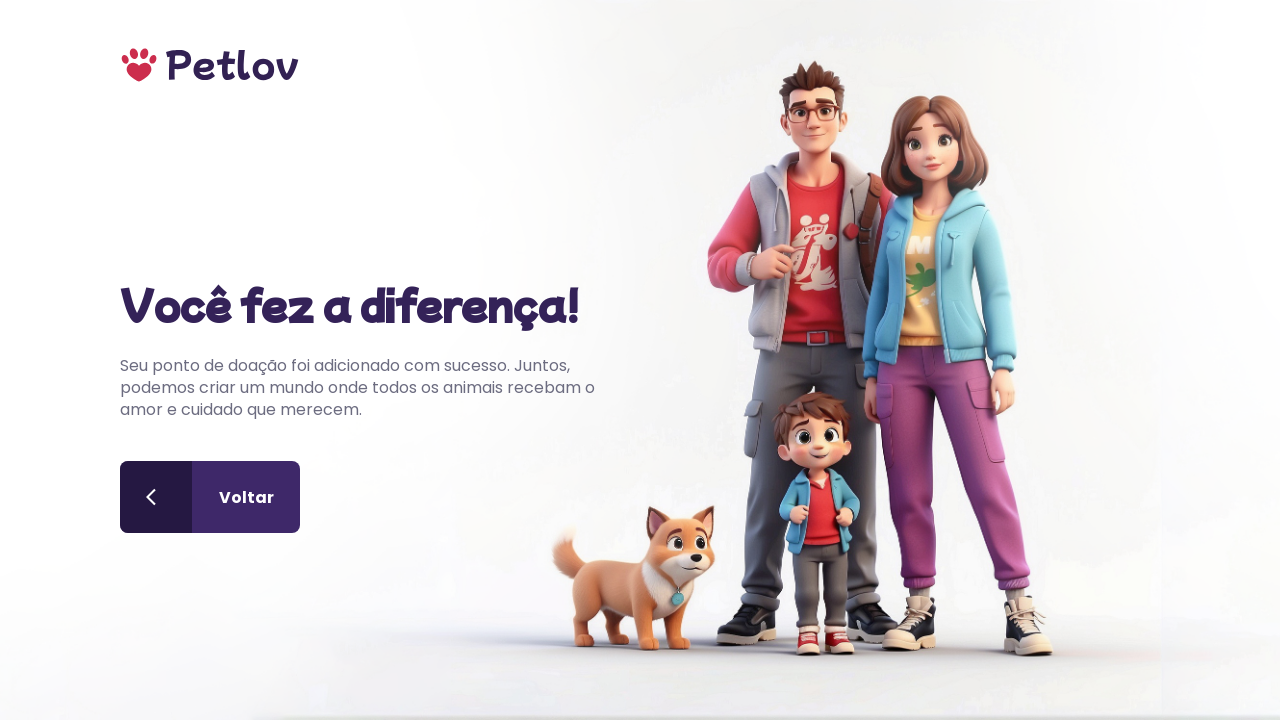